Opens USPS homepage and clicks on the Send Mail & Packages link to navigate to that section

Starting URL: https://www.usps.com/

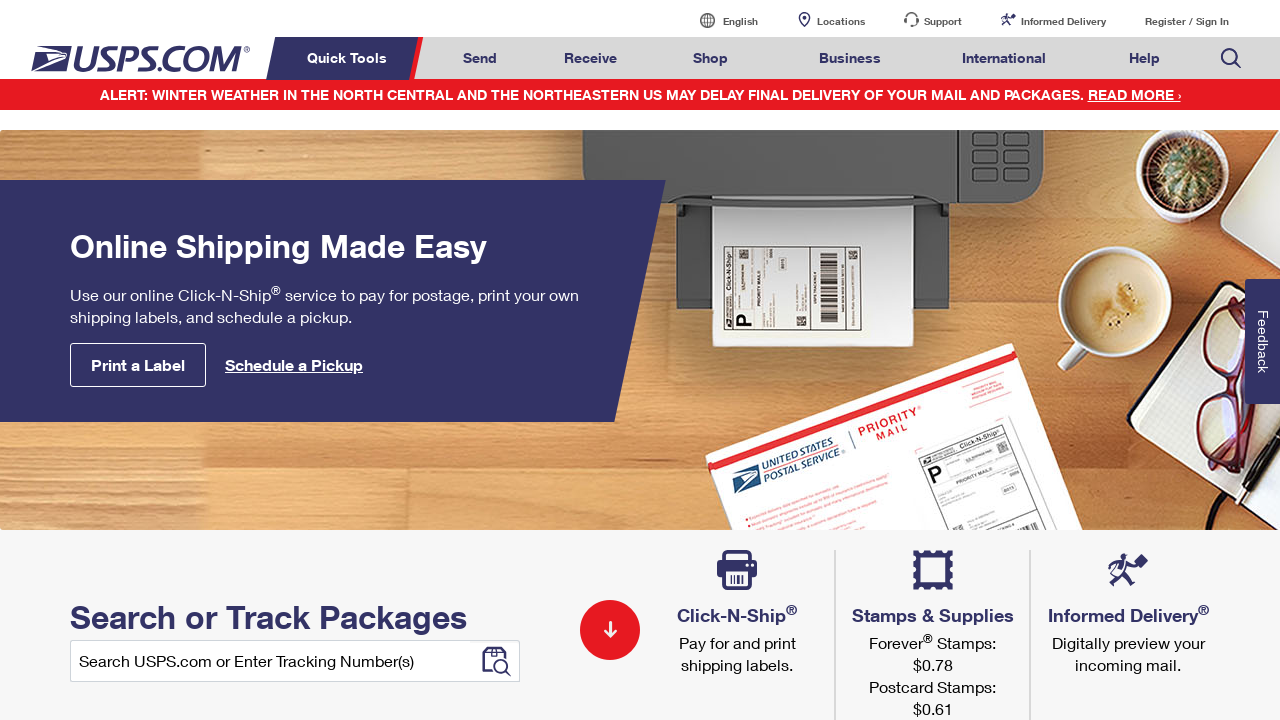

Navigated to USPS homepage
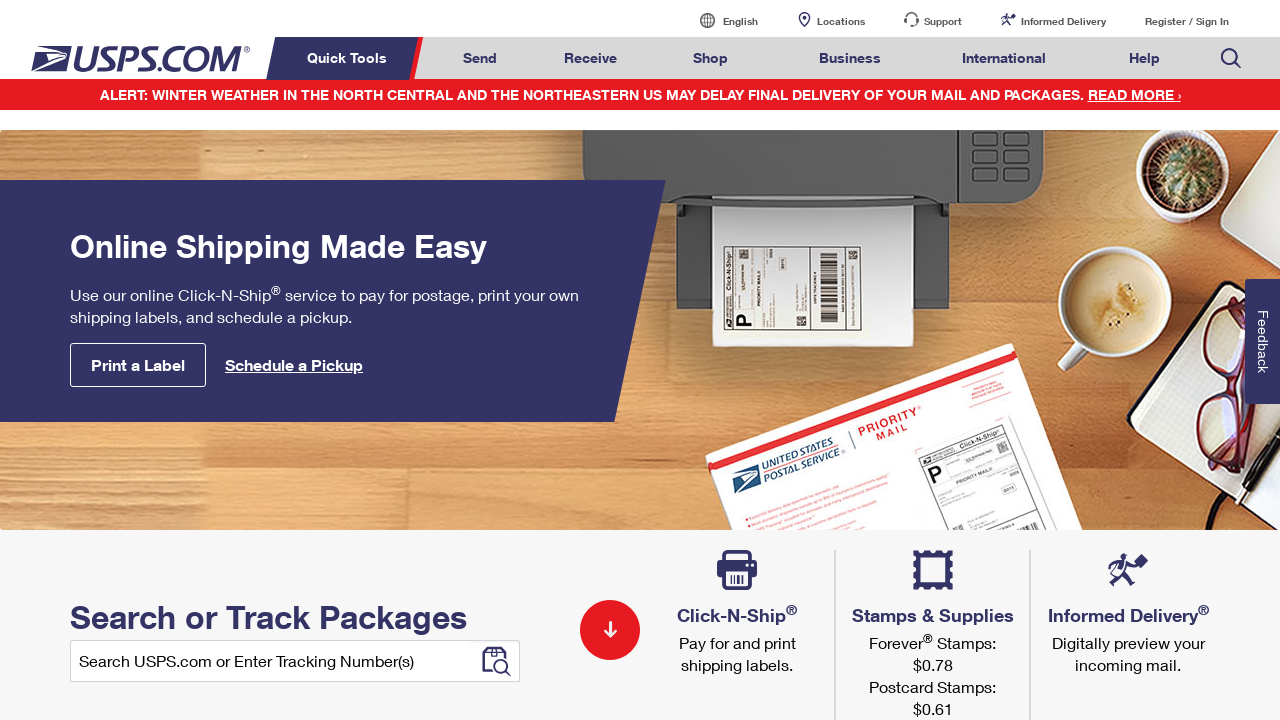

Clicked on Send Mail & Packages link at (480, 58) on a#mail-ship-width
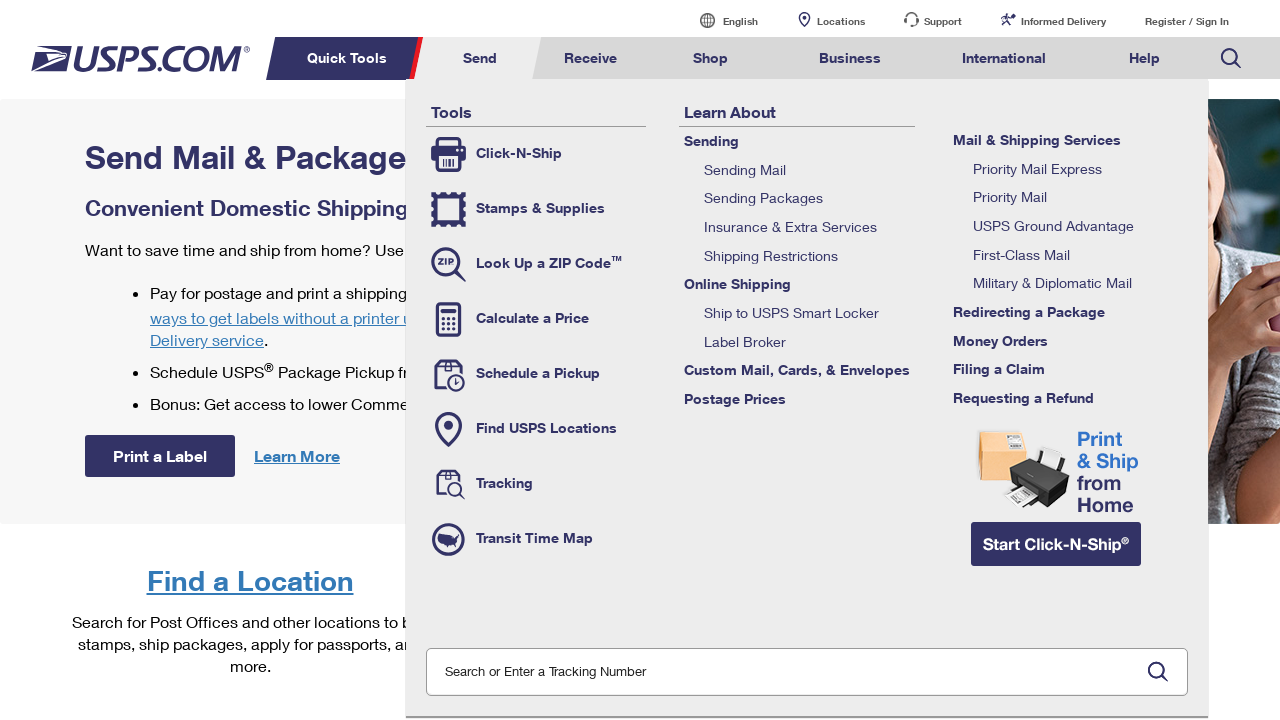

Verified page title is 'Send Mail & Packages | USPS'
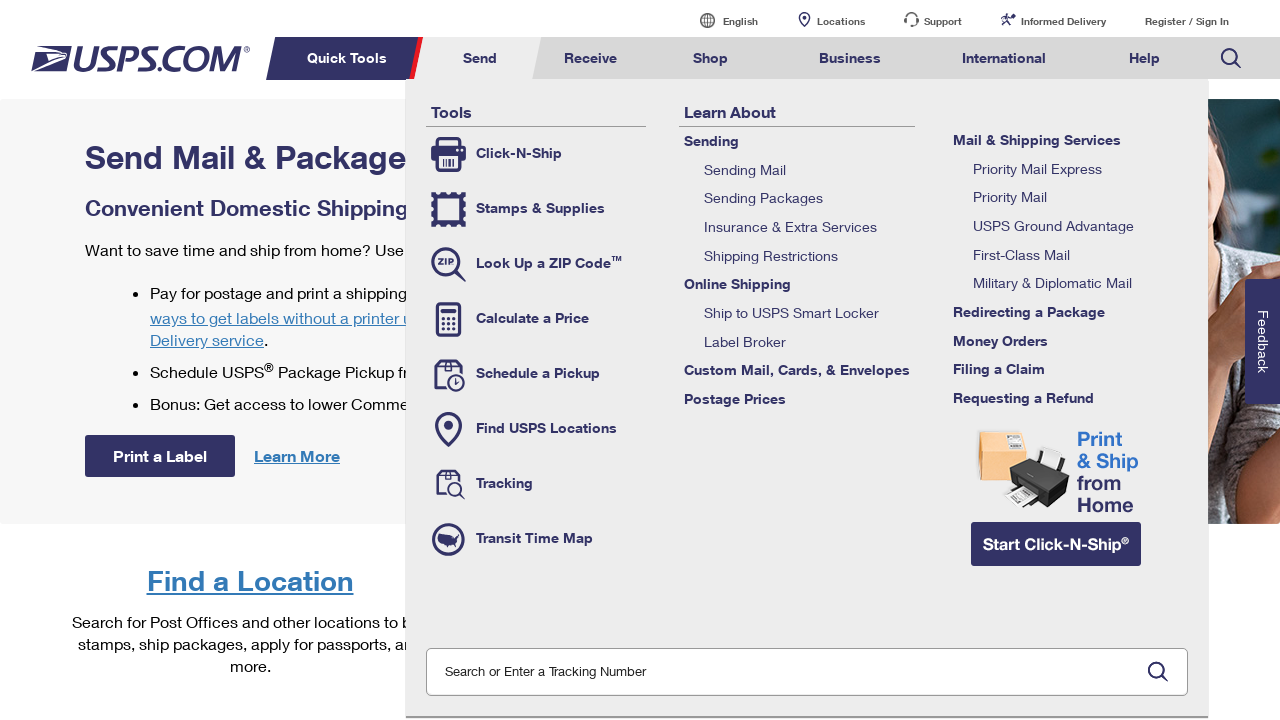

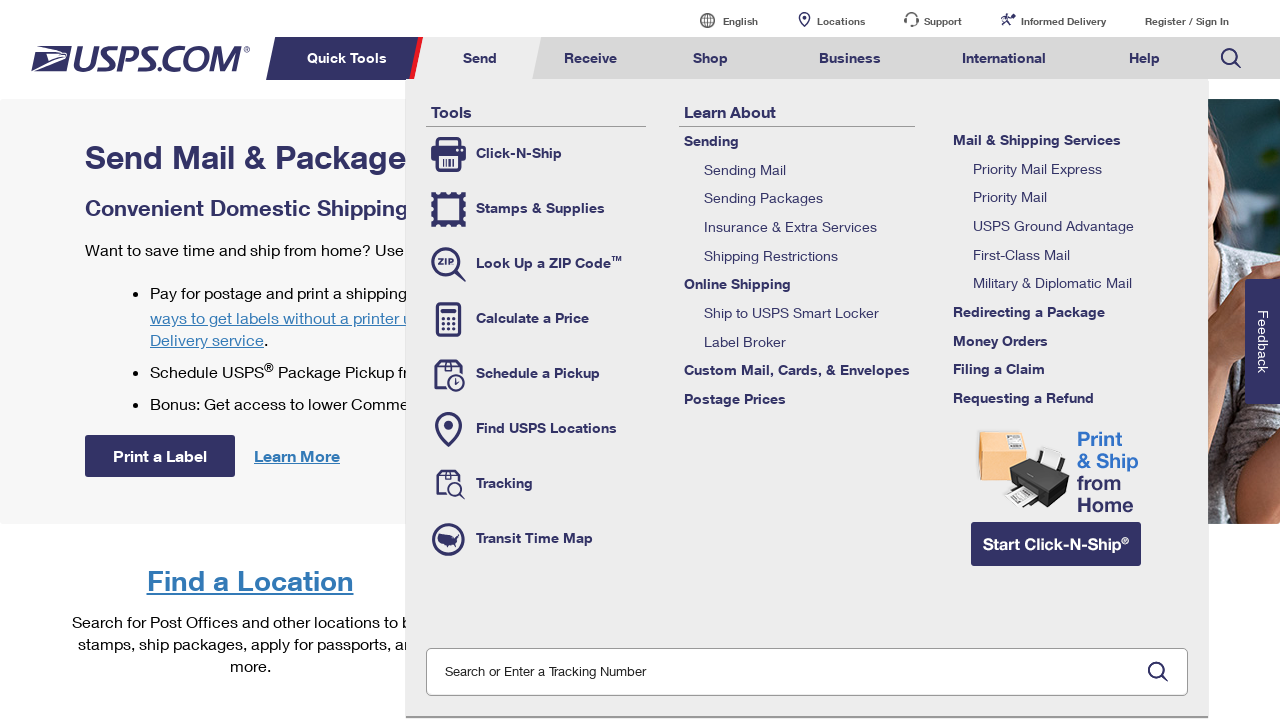